Tests searching for a programming language by name on the 99 Bottles of Beer website by navigating to the search page, entering a language name, and verifying search results contain the search term.

Starting URL: http://www.99-bottles-of-beer.net/

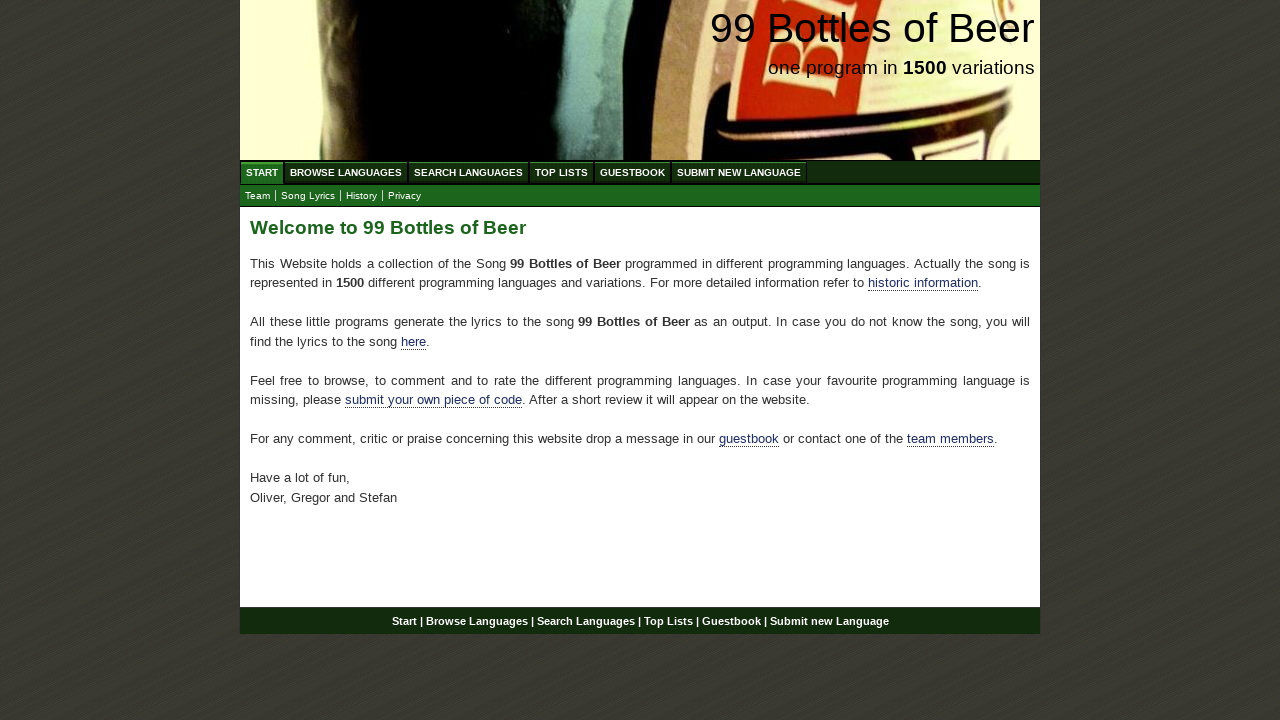

Clicked on Search Languages menu at (468, 172) on xpath=//ul[@id = 'menu']/li/a[@href ='/search.html']
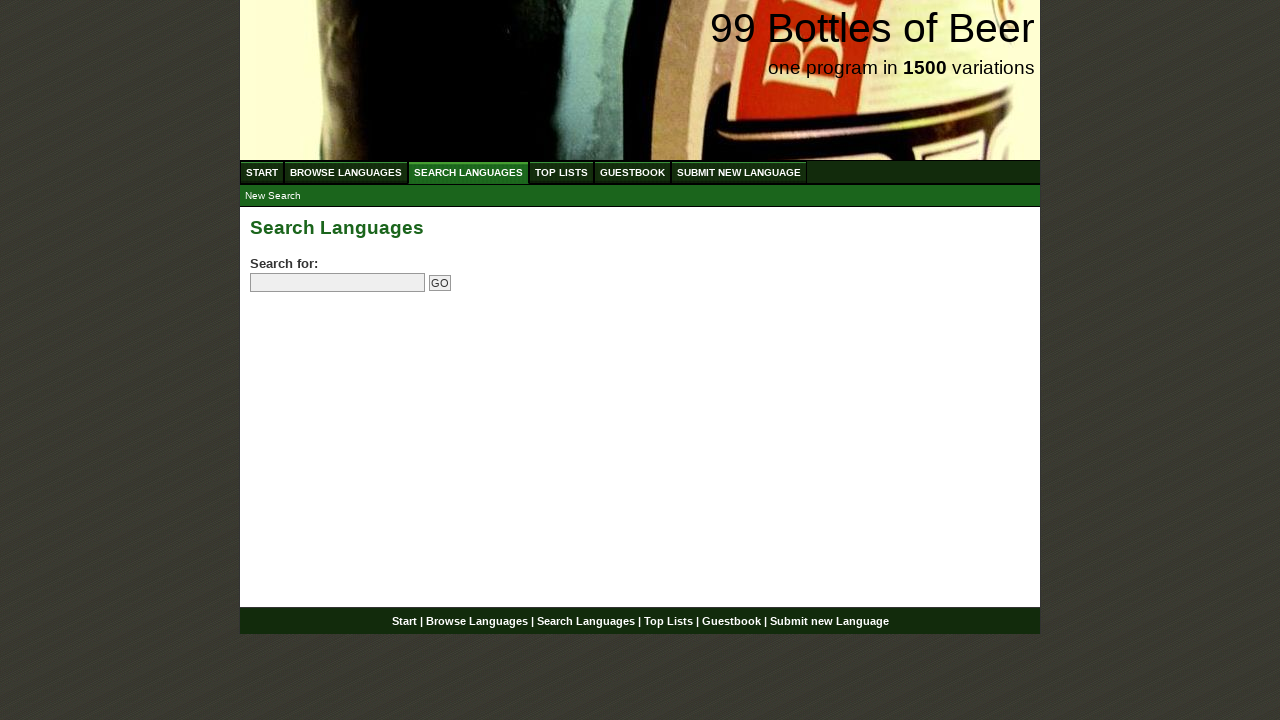

Clicked on the search field at (338, 283) on input[name='search']
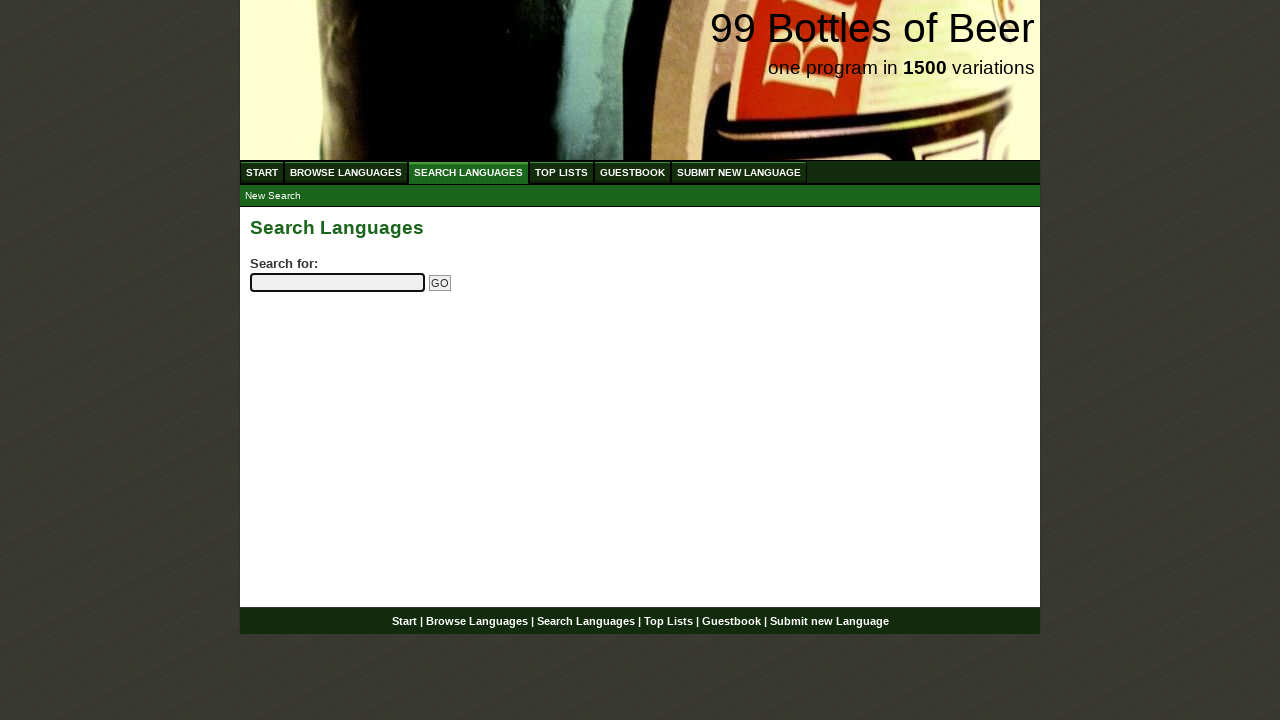

Entered 'python' in the search field on input[name='search']
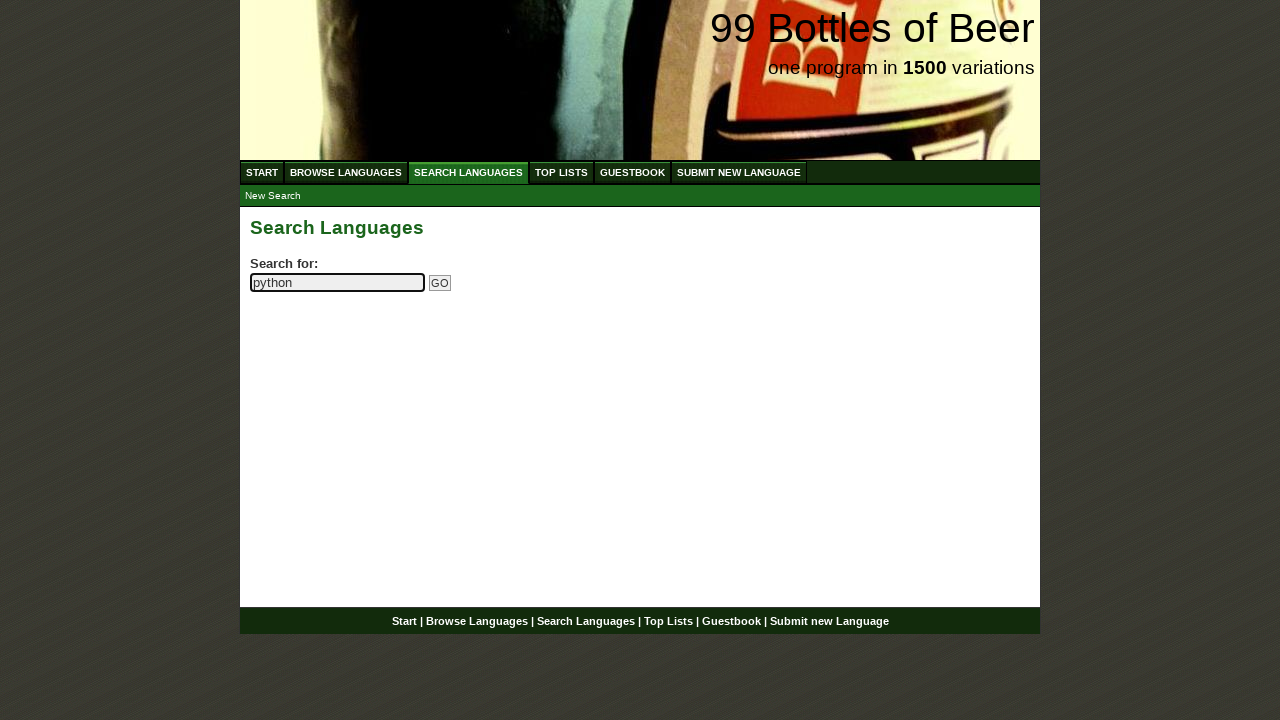

Clicked Go button to submit search at (440, 283) on input[name='submitsearch']
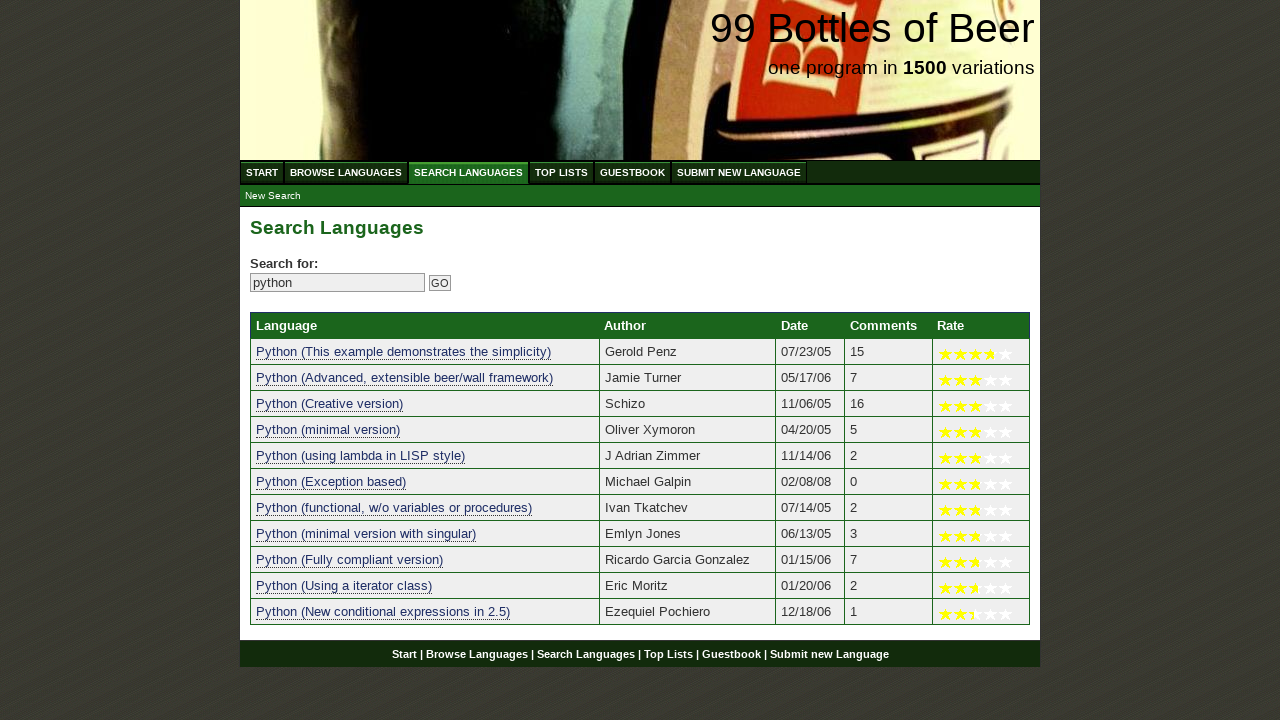

Search results loaded successfully
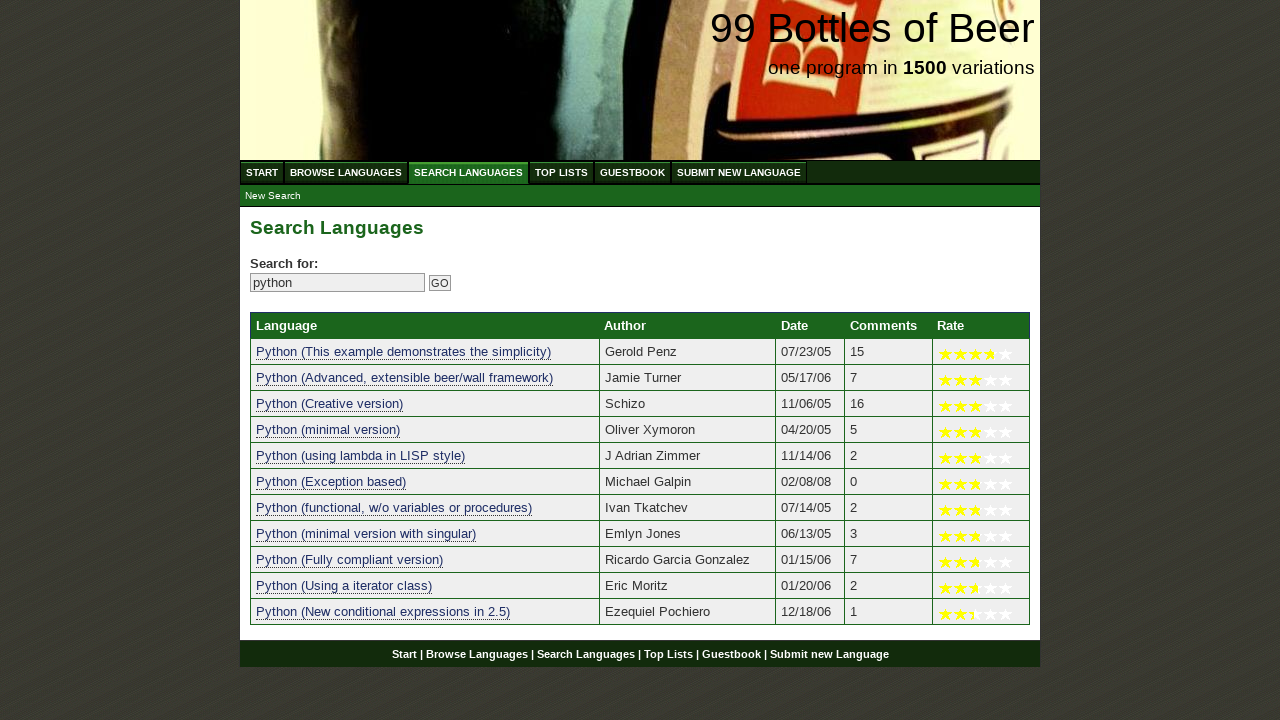

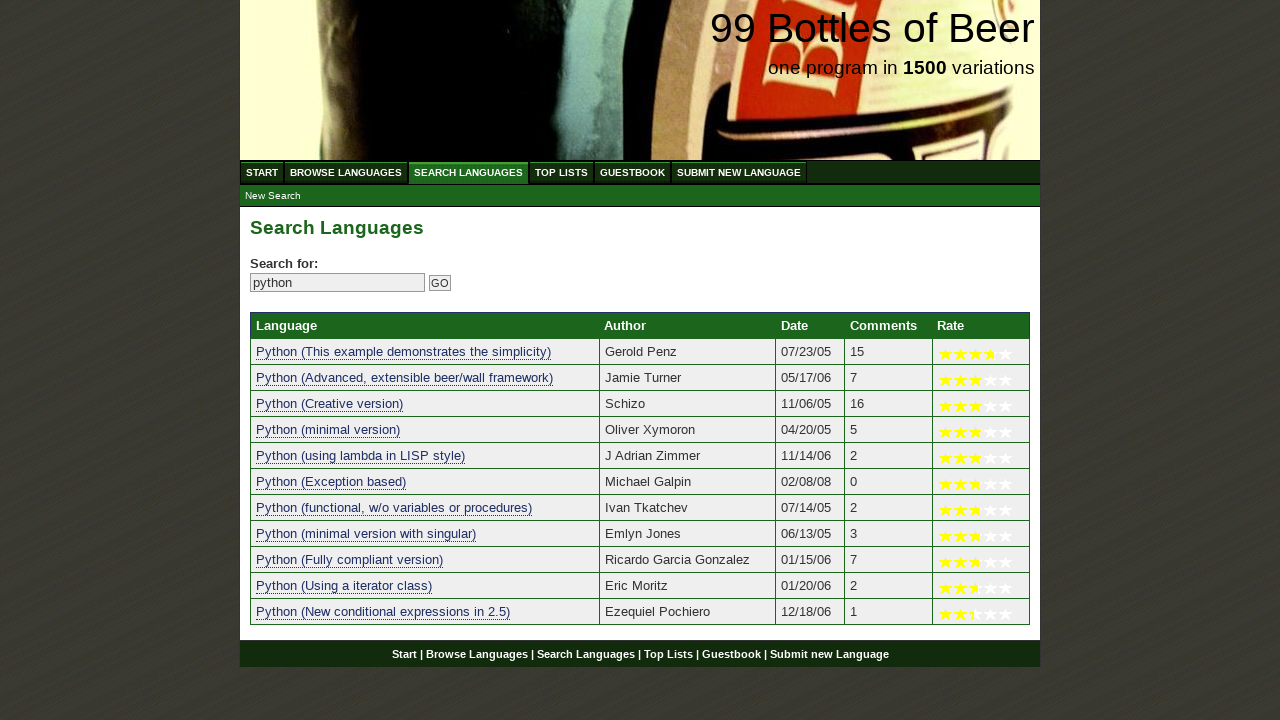